Tests iframe handling by switching between single and nested iframes, filling text fields in each frame

Starting URL: https://demo.automationtesting.in/Frames.html

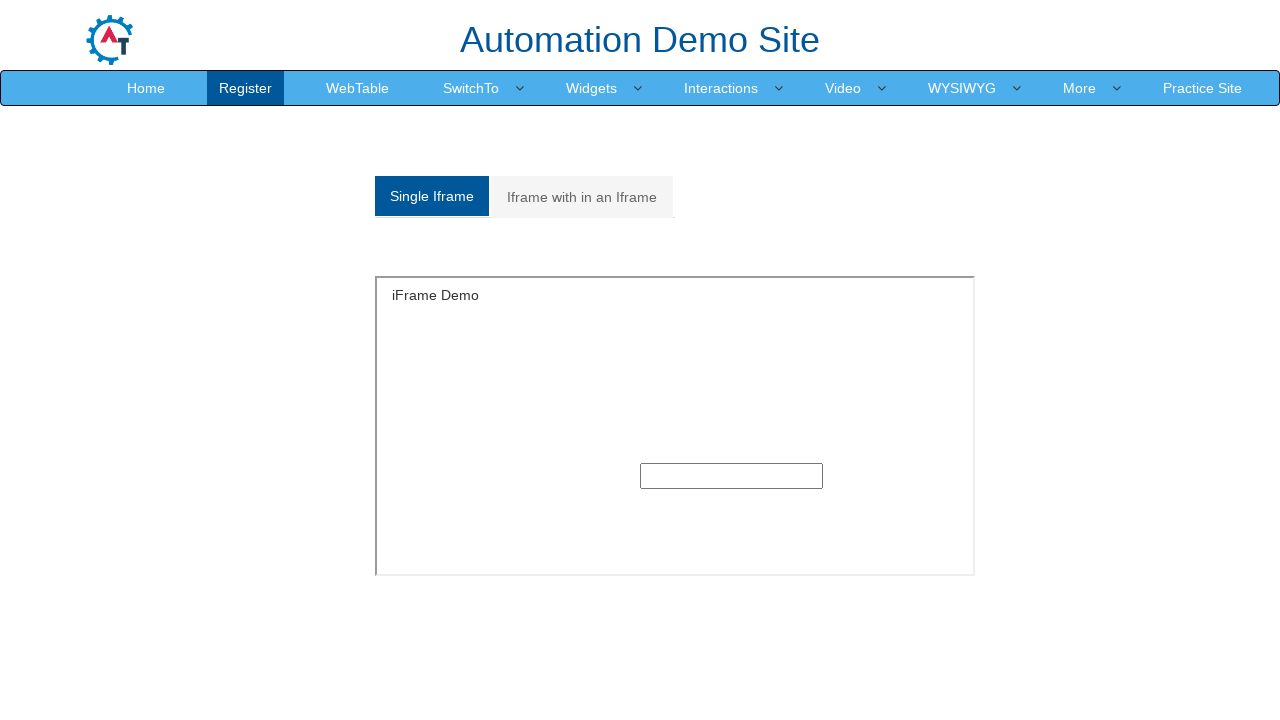

Located and switched to SingleFrame iframe
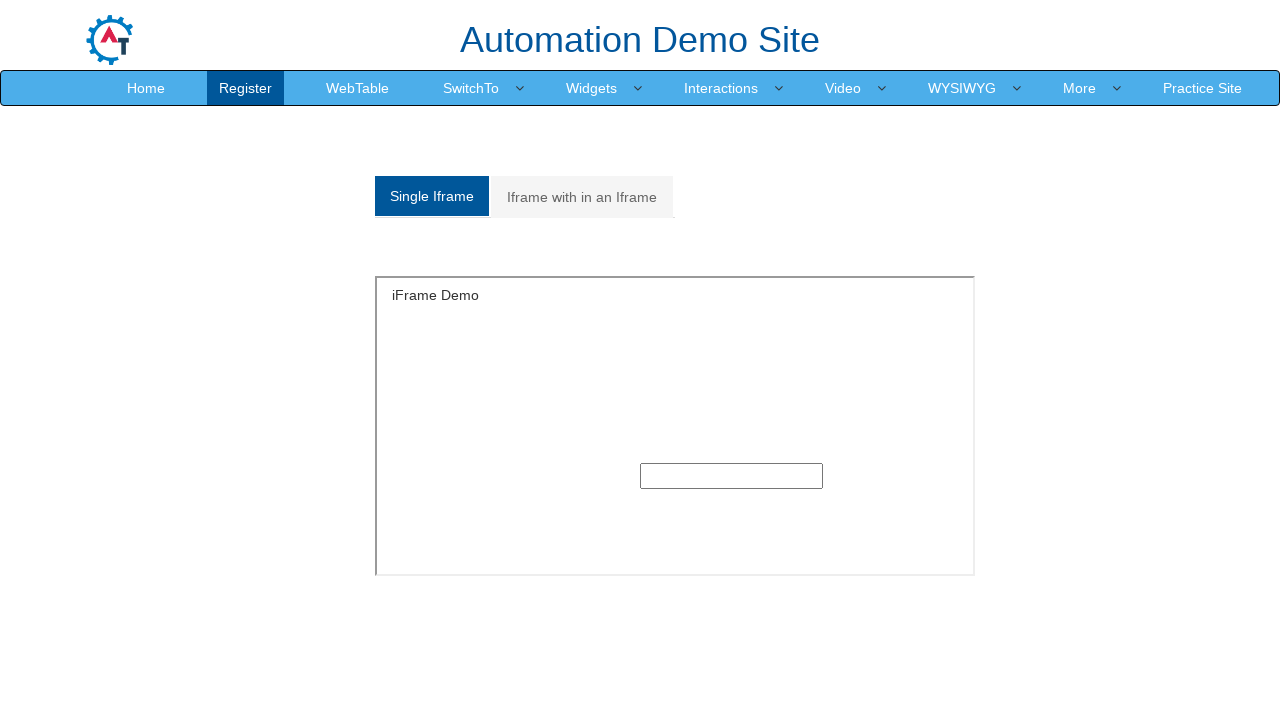

Filled text field in SingleFrame with 'Hi Gayathri' on input[type='text']
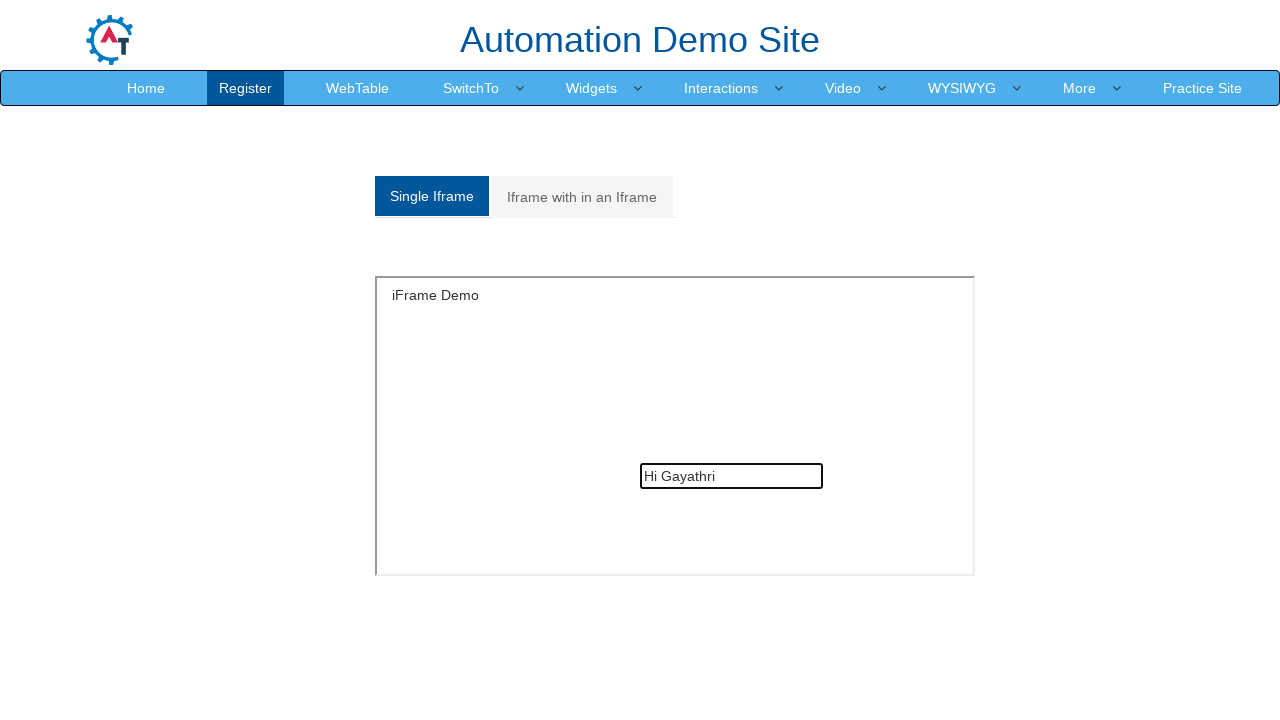

Clicked on 'Iframe with in an Iframe' tab at (582, 197) on a:has-text('Iframe with in an Iframe')
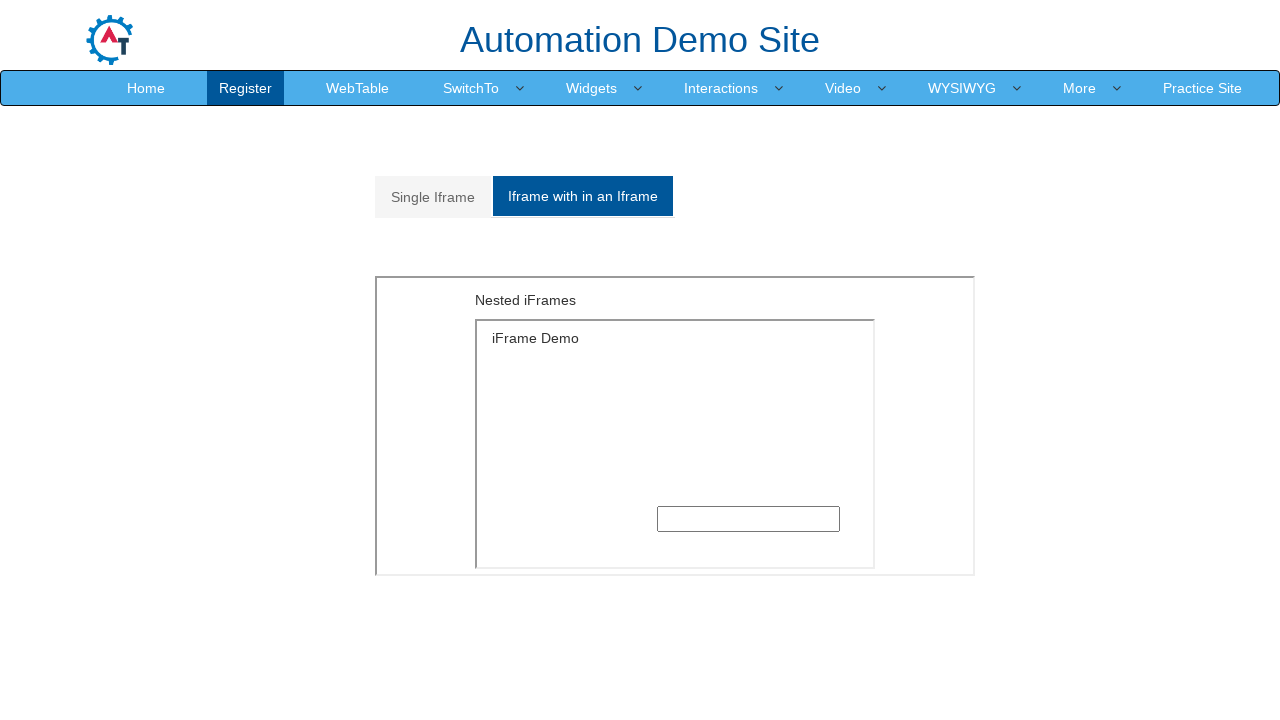

Waited for nested iframe section to load
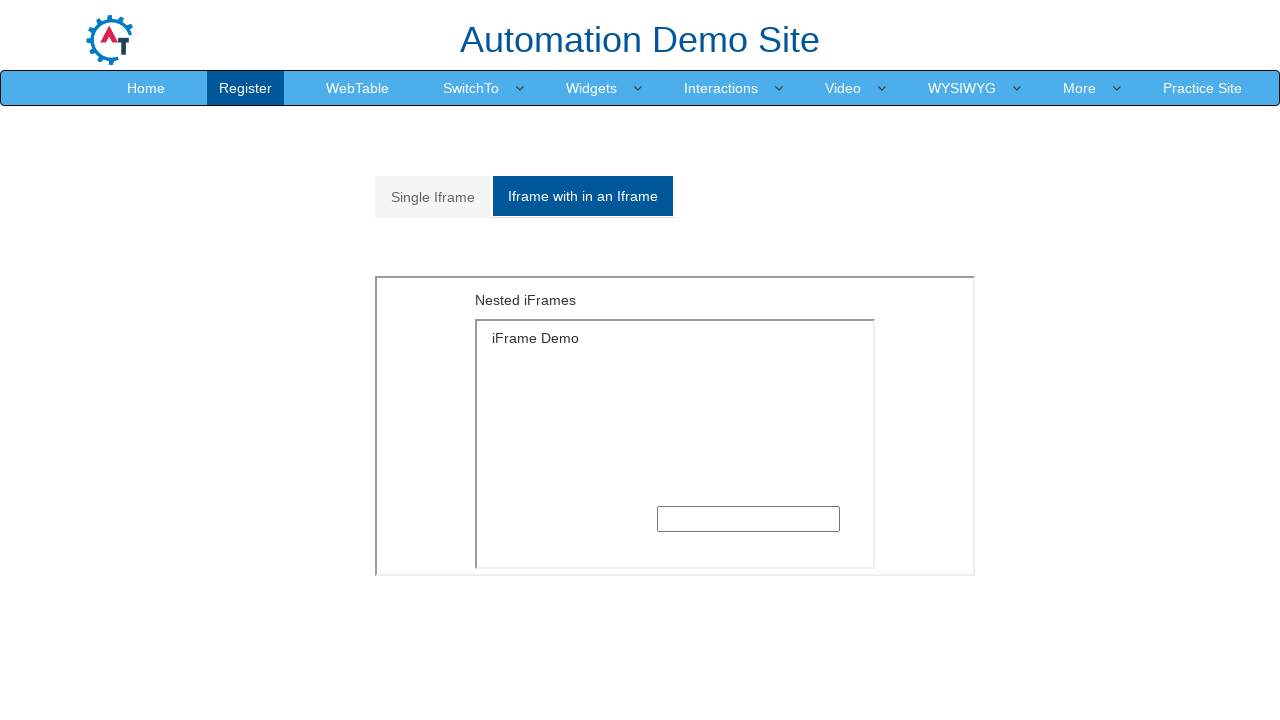

Located outer nested iframe frame
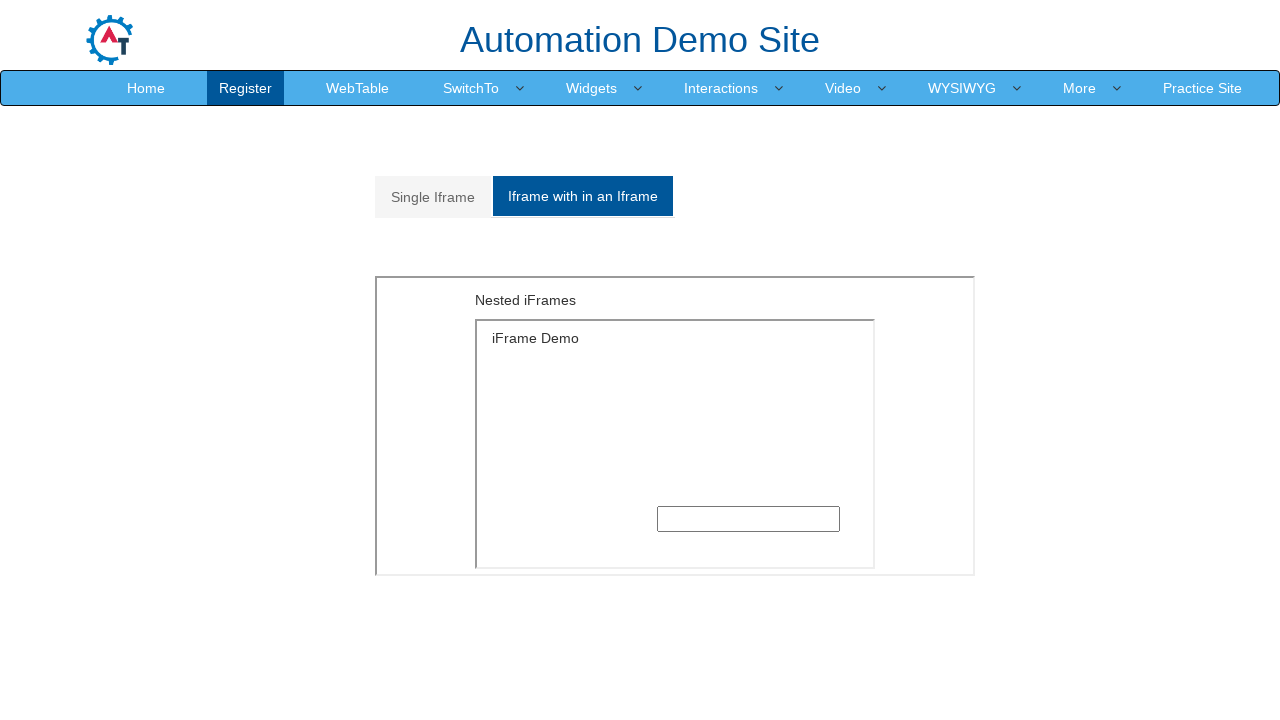

Located inner nested iframe frame
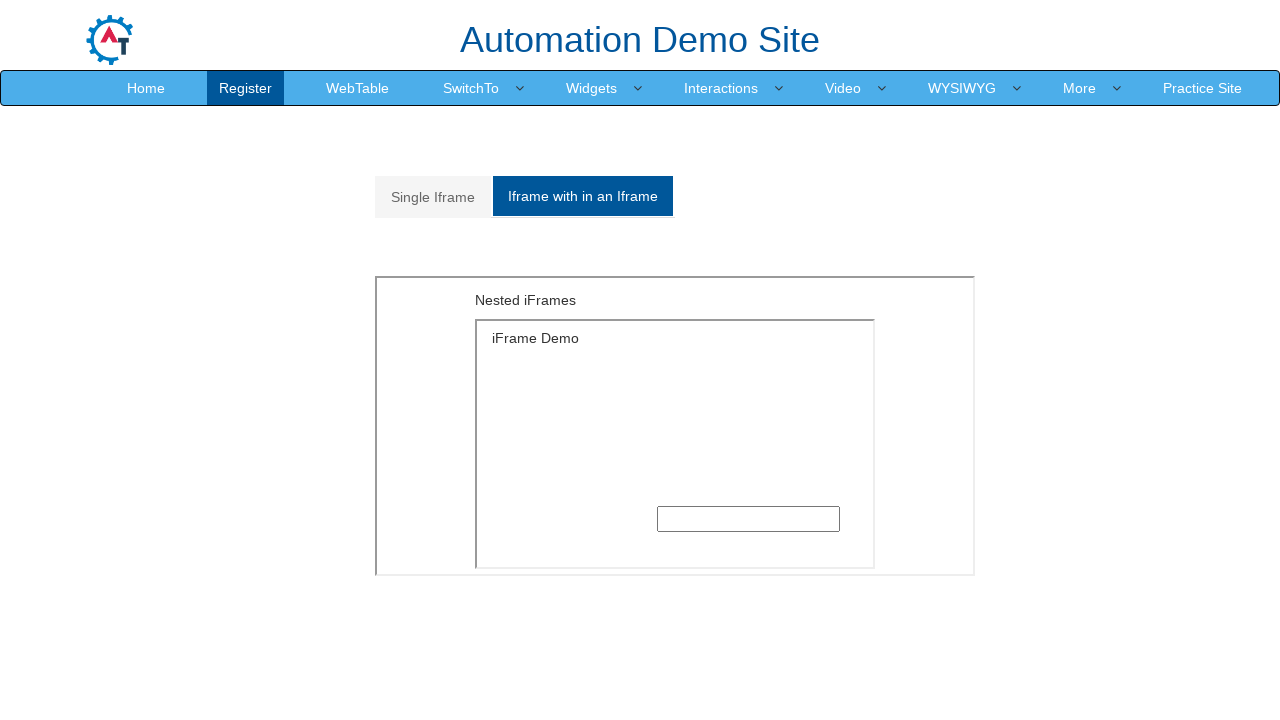

Filled text field in inner nested frame with 'Welcome Gayathri' on iframe[style='float: left;height: 300px;width:600px'] >> internal:control=enter-
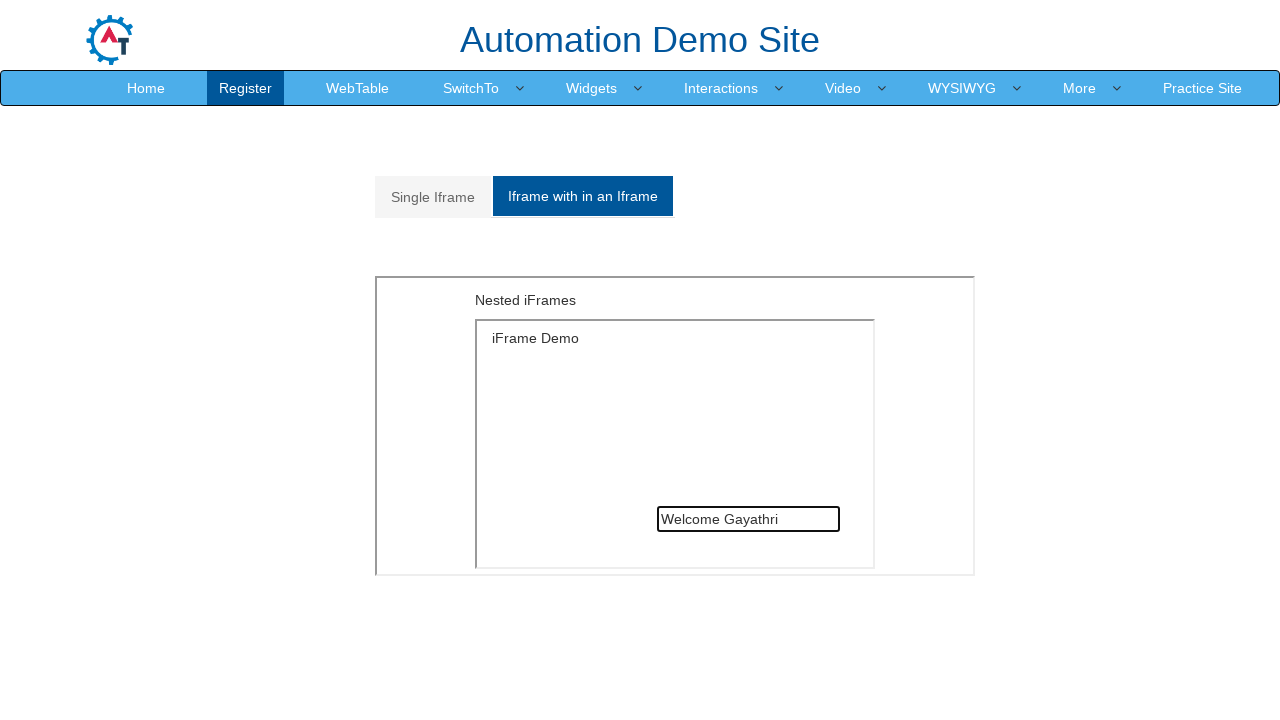

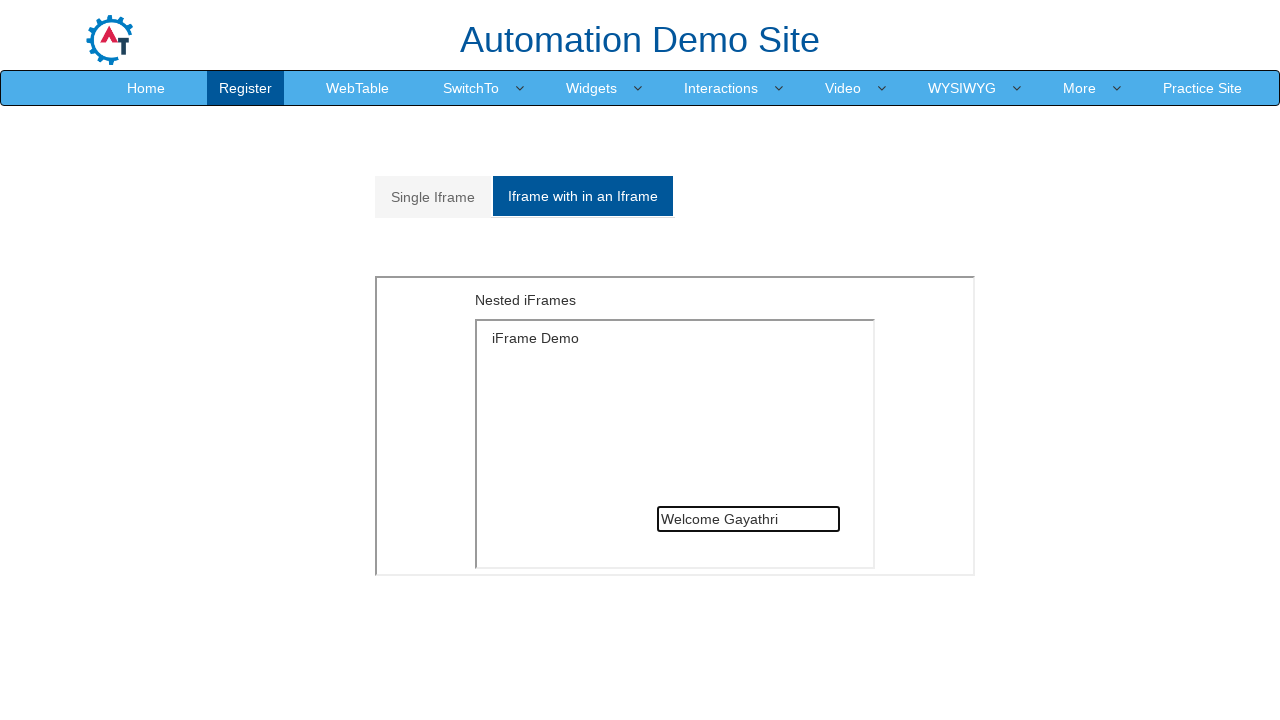